Tests dropdown selection functionality by selecting currency options using different methods (by index, visible text, and value)

Starting URL: https://rahulshettyacademy.com/dropdownsPractise/

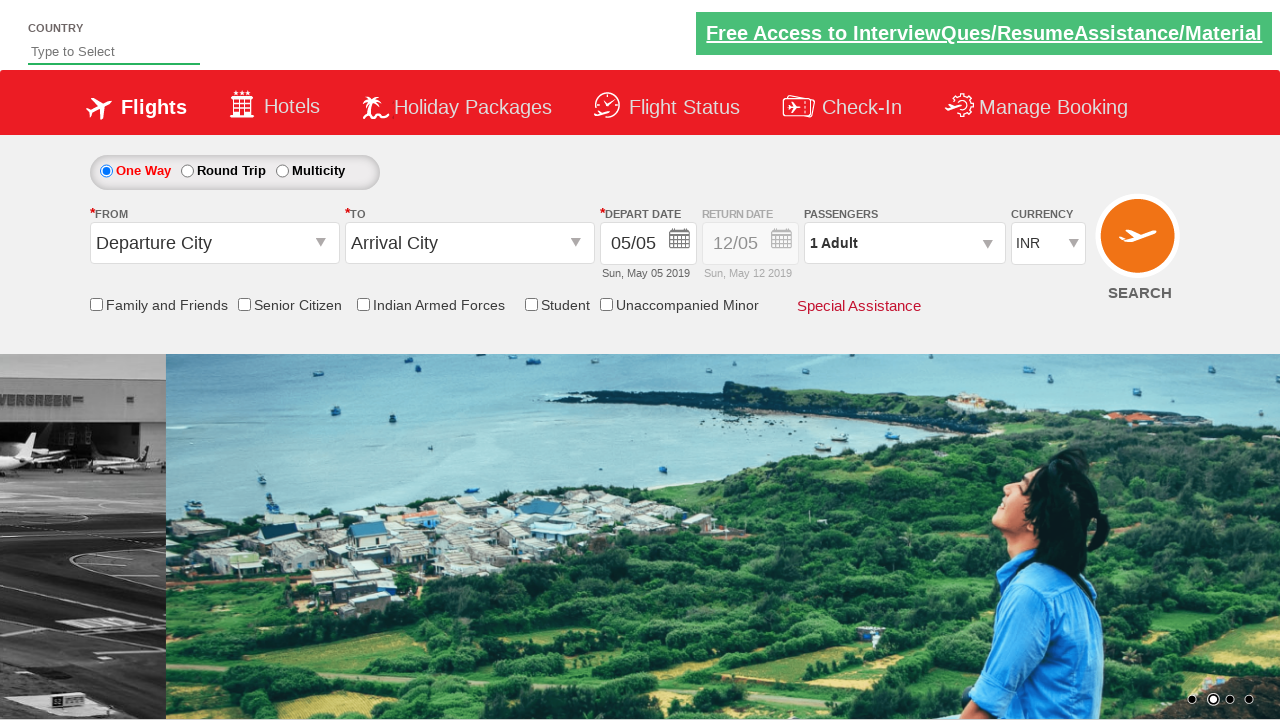

Selected currency dropdown option by index 2 (AED) on select#ctl00_mainContent_DropDownListCurrency
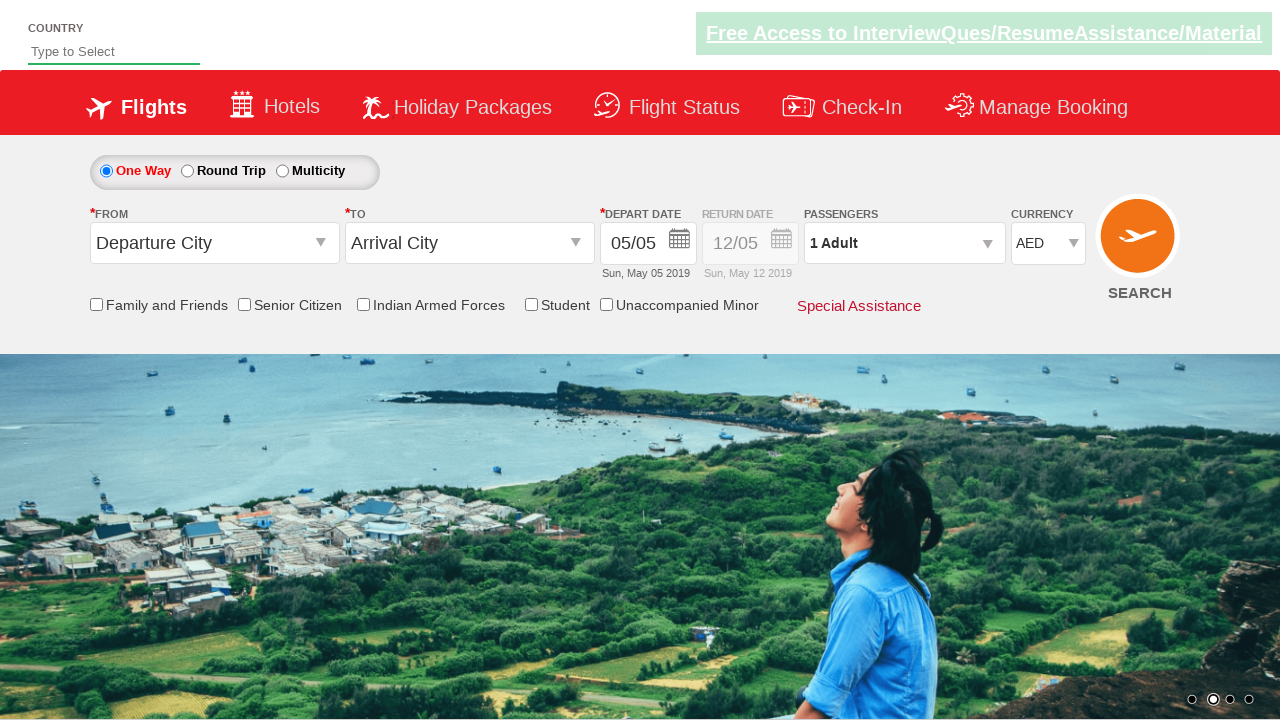

Selected currency dropdown option by visible text (INR) on select#ctl00_mainContent_DropDownListCurrency
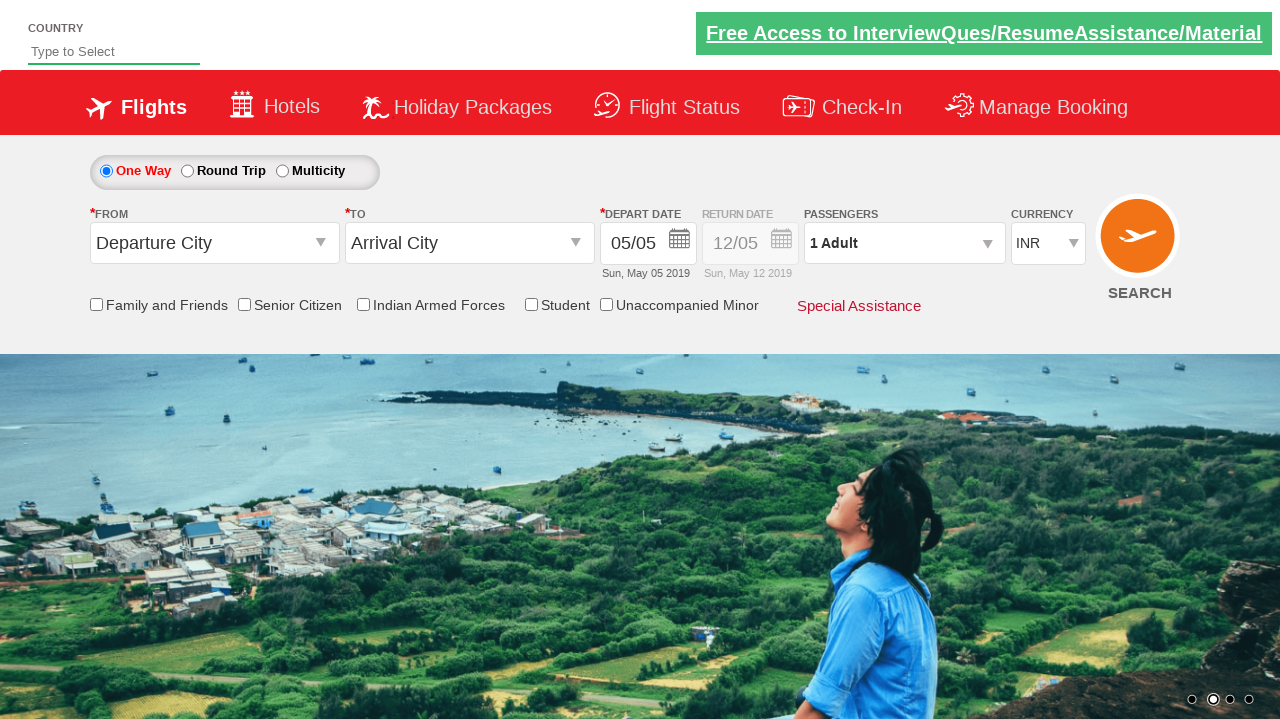

Selected currency dropdown option by value (USD) on select#ctl00_mainContent_DropDownListCurrency
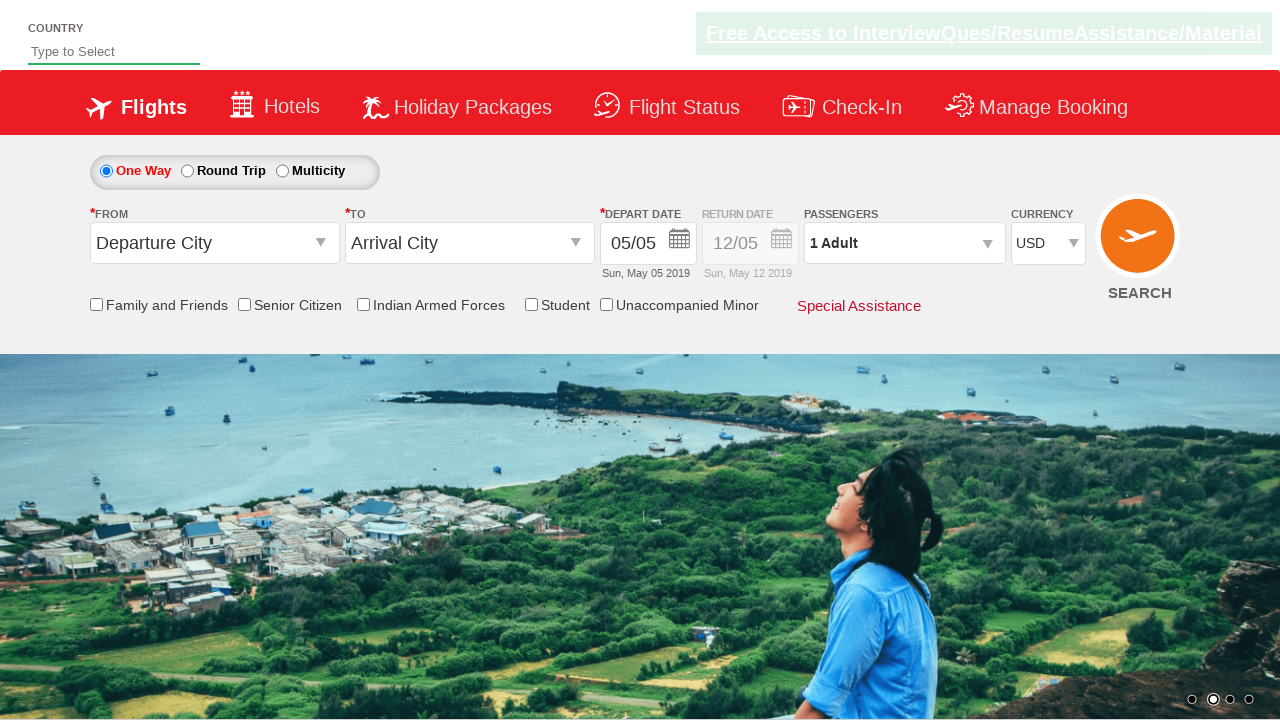

Verified selected currency dropdown option
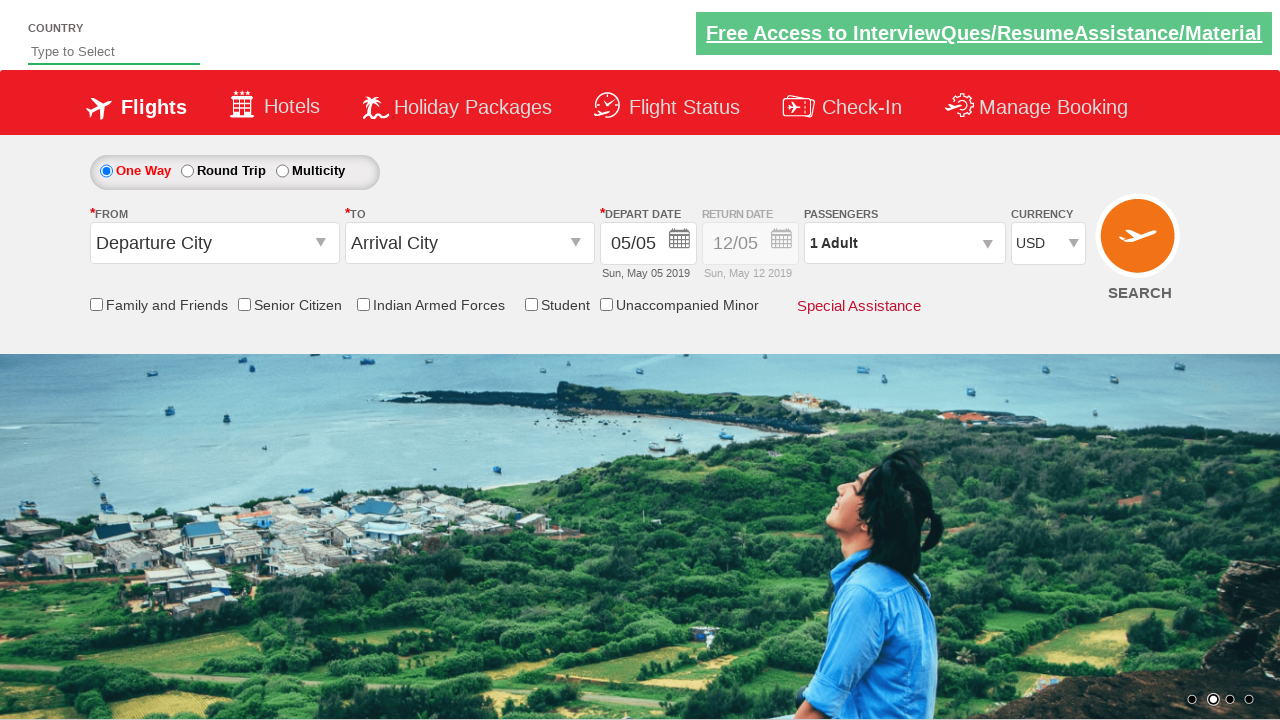

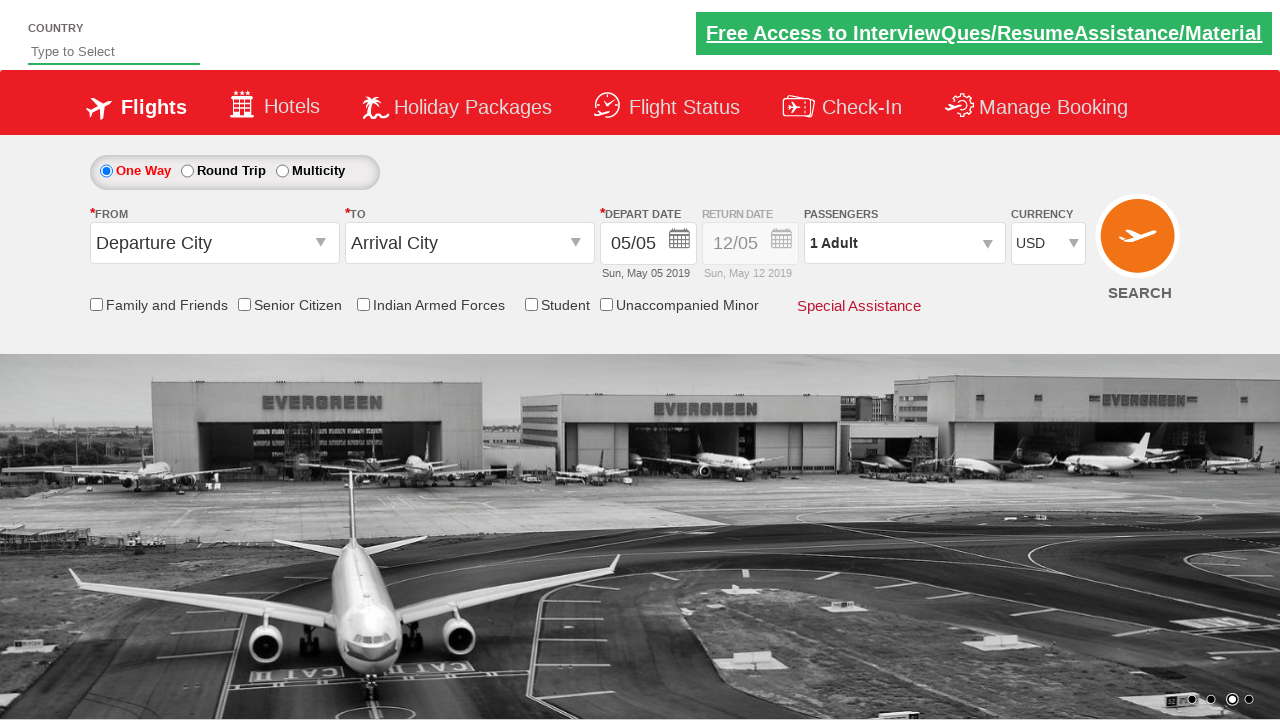